Tests the complete flight booking flow on BlazeDemo by selecting departure/destination cities, choosing a flight, filling in passenger and payment details, and completing the purchase.

Starting URL: https://blazedemo.com/

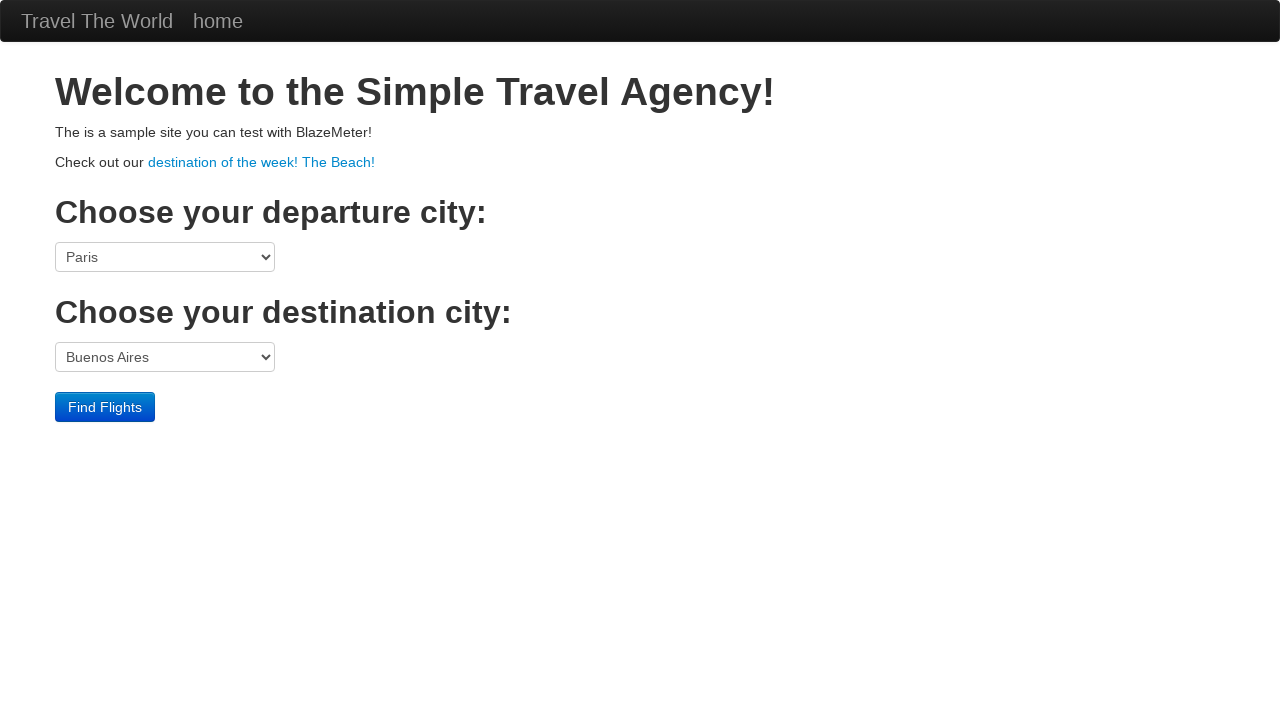

Clicked departure city dropdown at (165, 257) on select[name='fromPort']
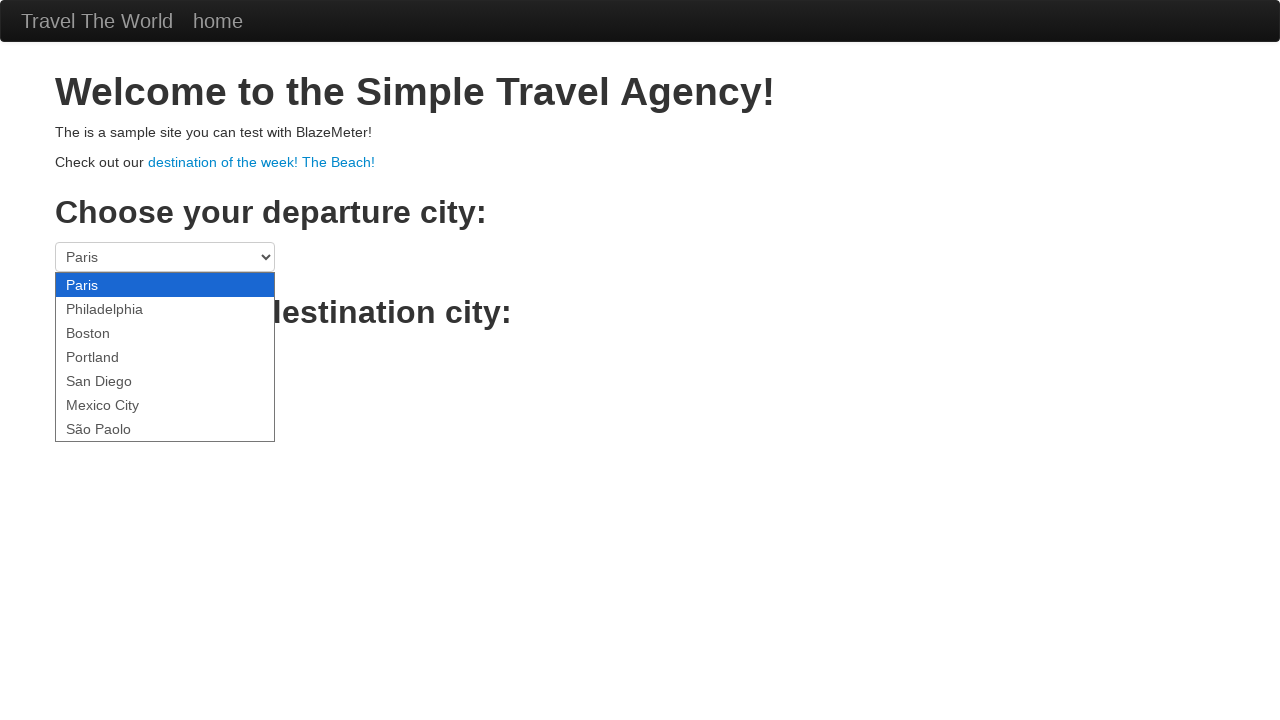

Selected Boston as departure city on select[name='fromPort']
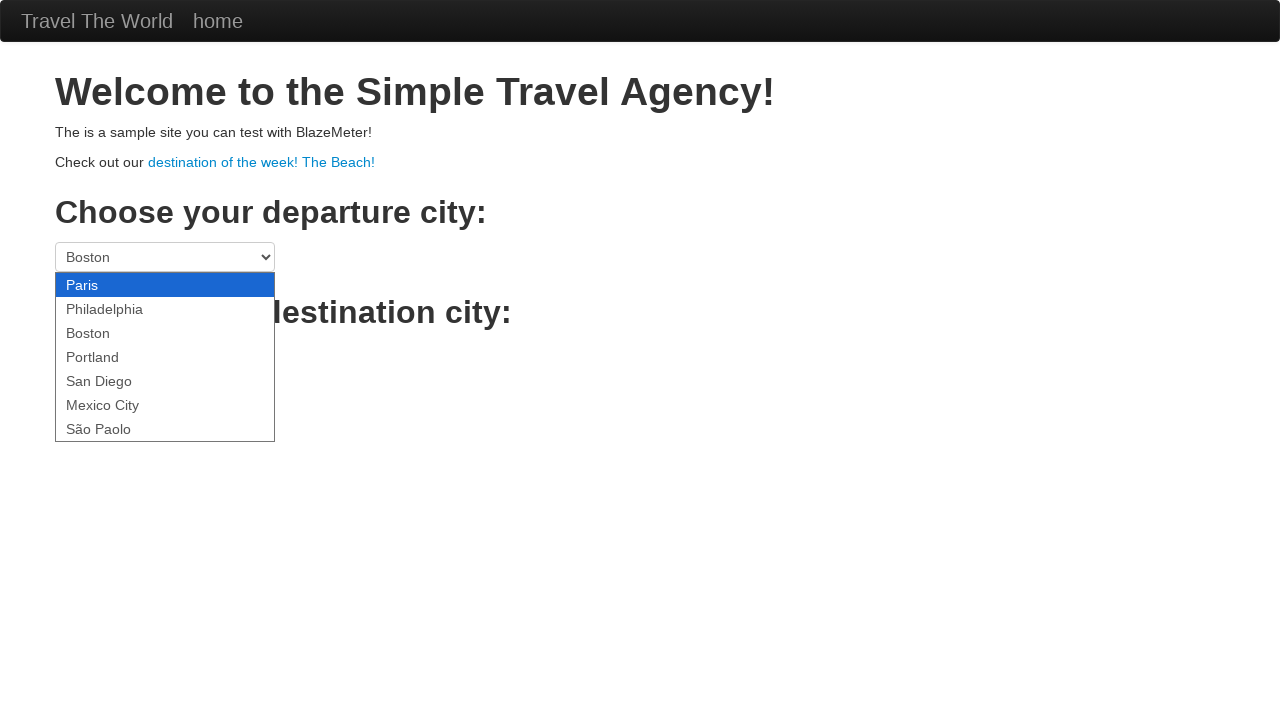

Clicked destination city dropdown at (165, 357) on select[name='toPort']
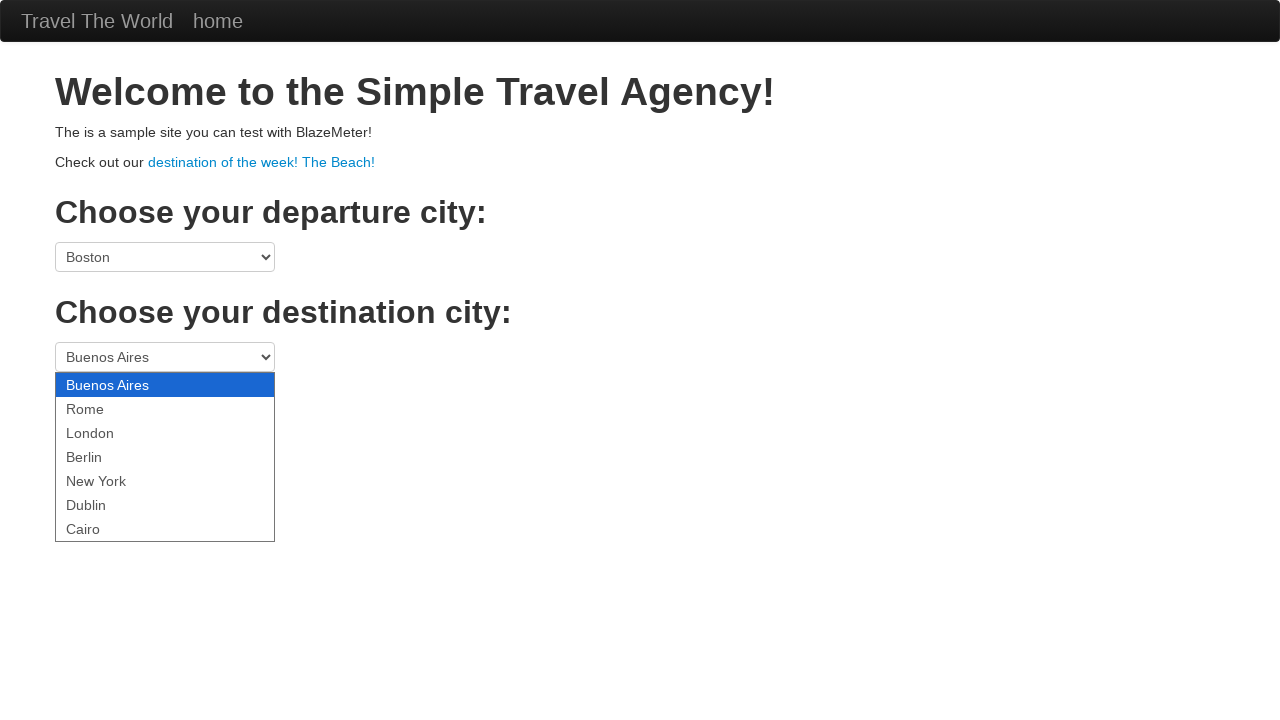

Selected Berlin as destination city on select[name='toPort']
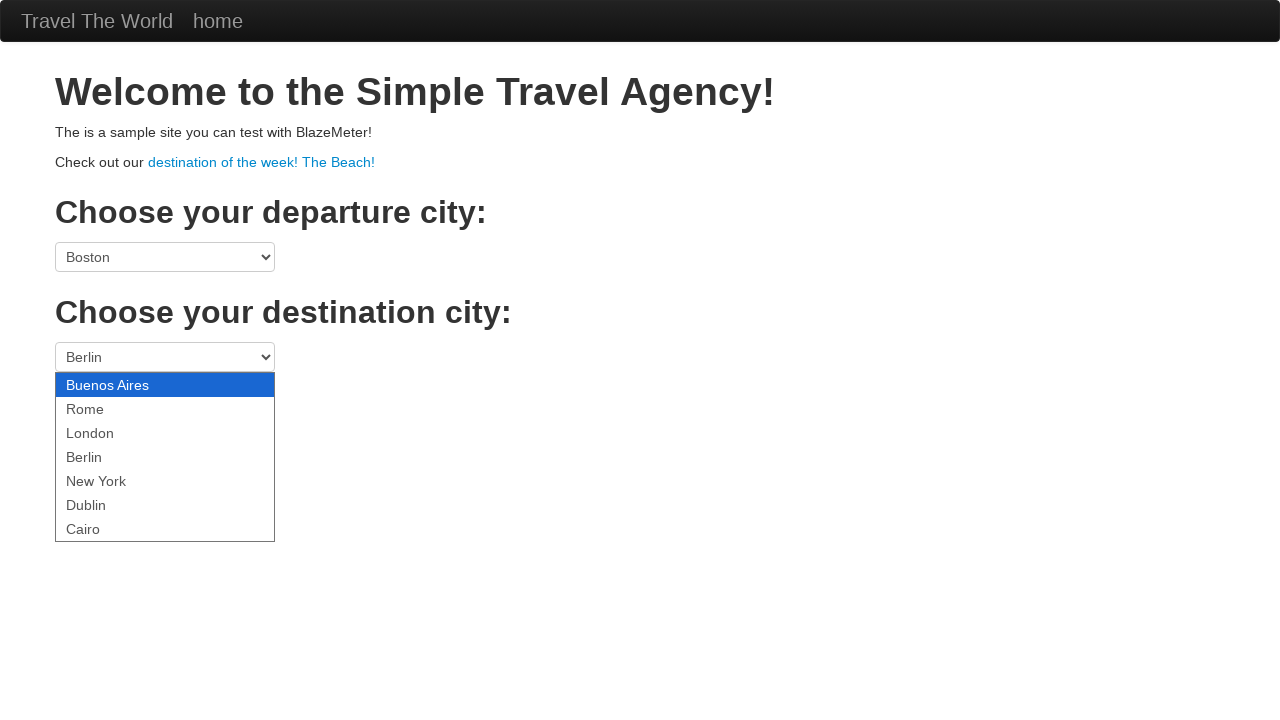

Clicked Find Flights button at (105, 407) on .btn-primary
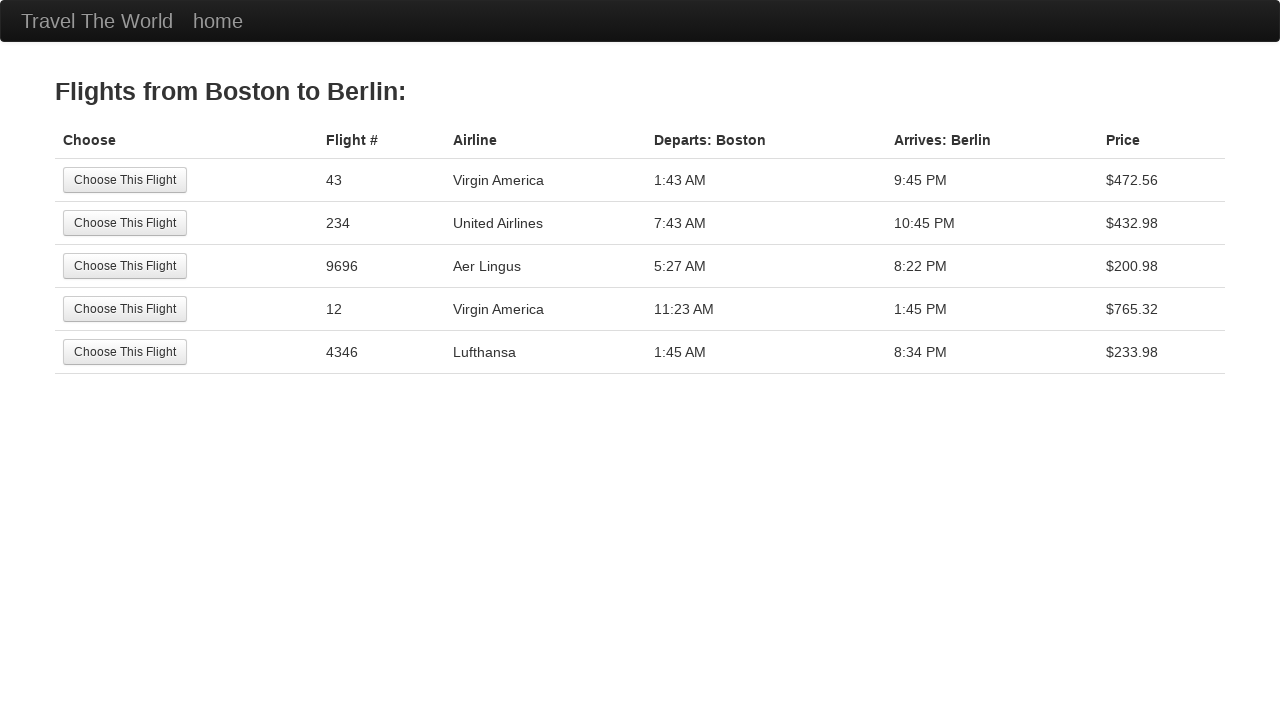

Selected the third flight option at (125, 266) on tr:nth-child(3) .btn
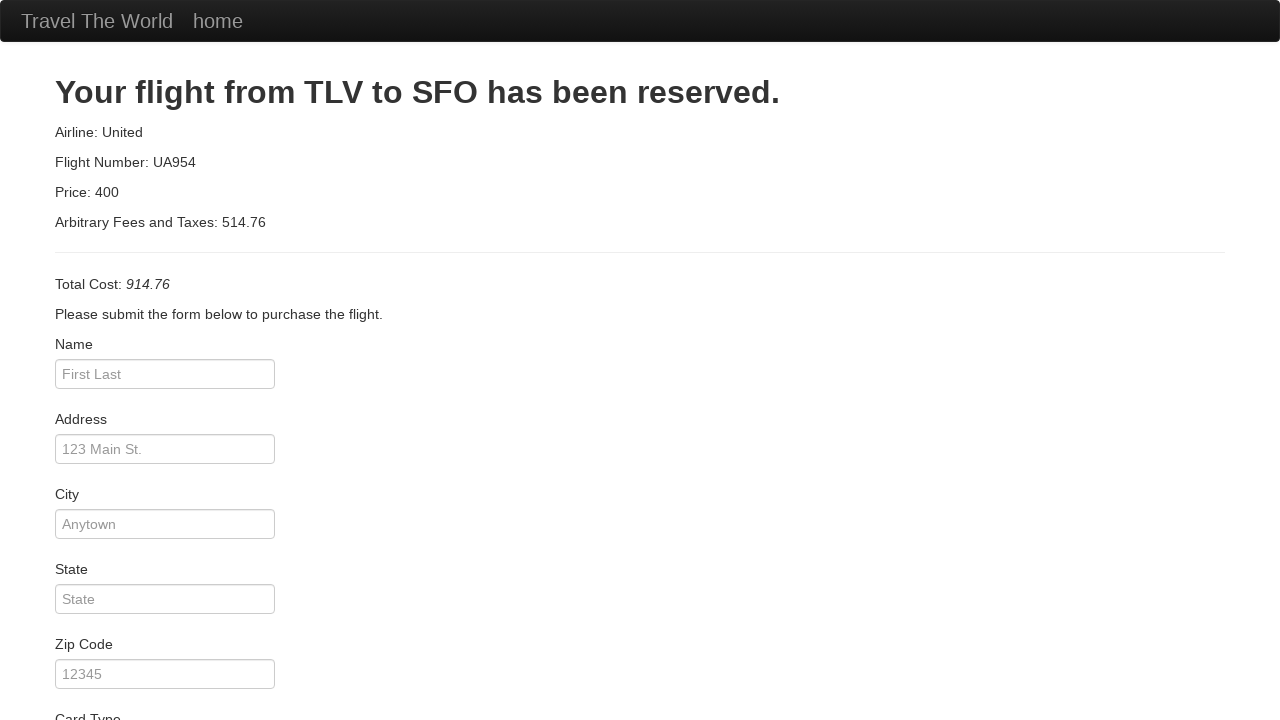

Clicked passenger name field at (165, 374) on #inputName
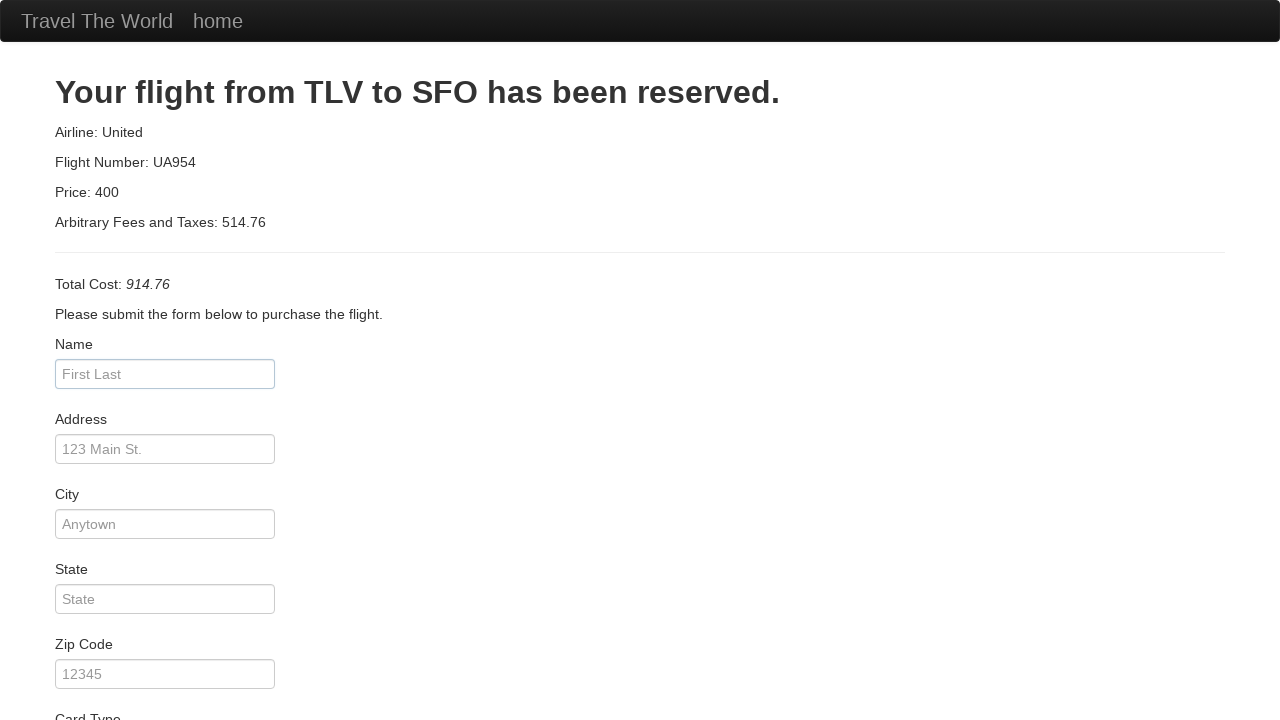

Filled in passenger name 'John Doe' on #inputName
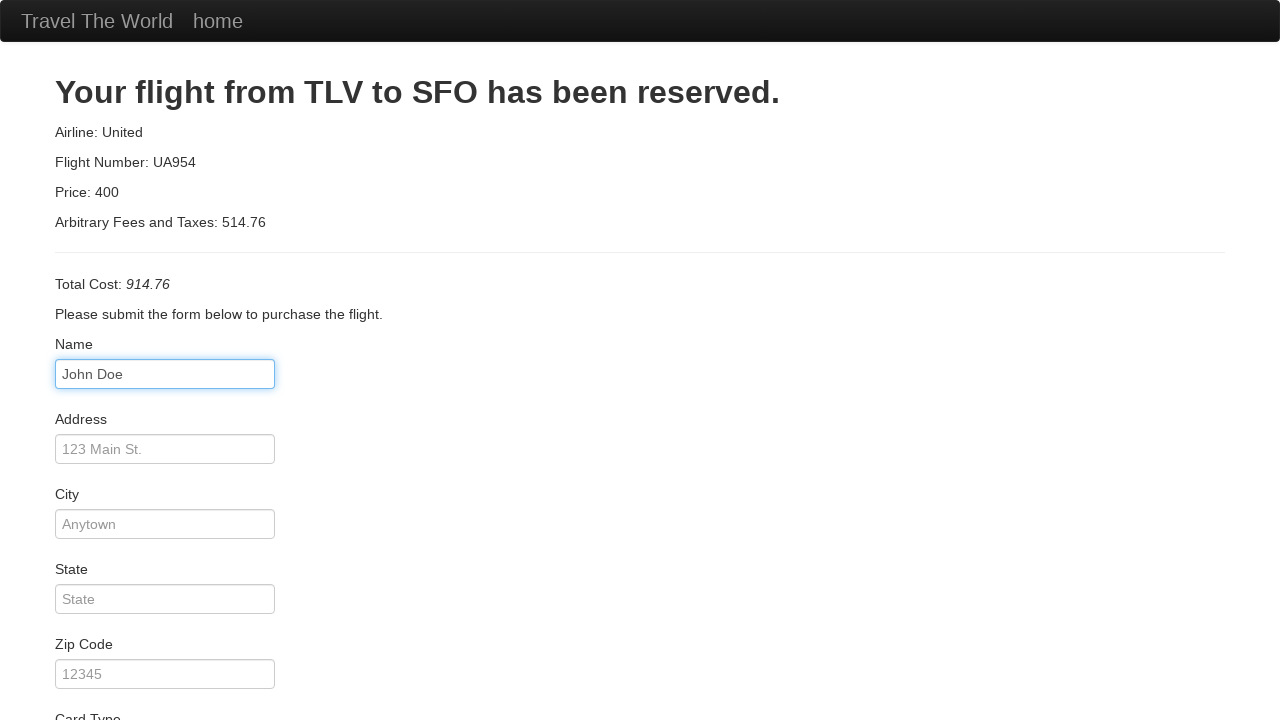

Clicked address field at (165, 449) on #address
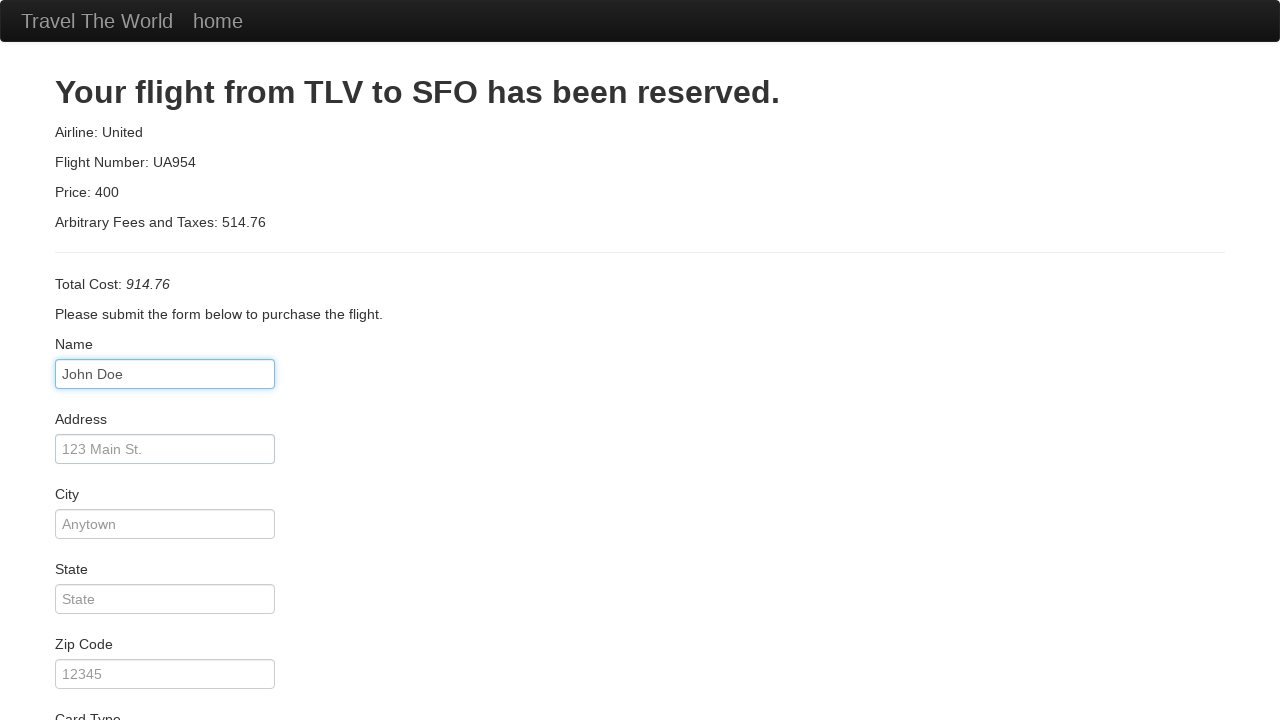

Filled in address '123 Main Street' on #address
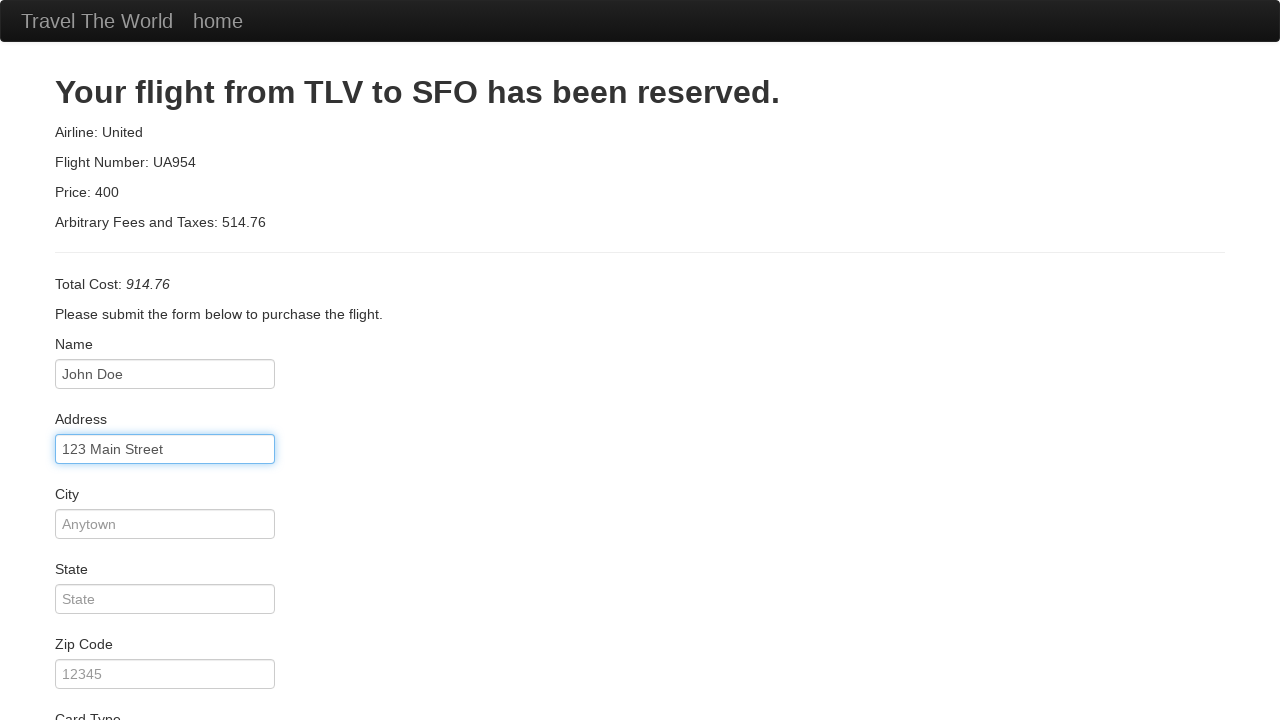

Clicked city field at (165, 524) on #city
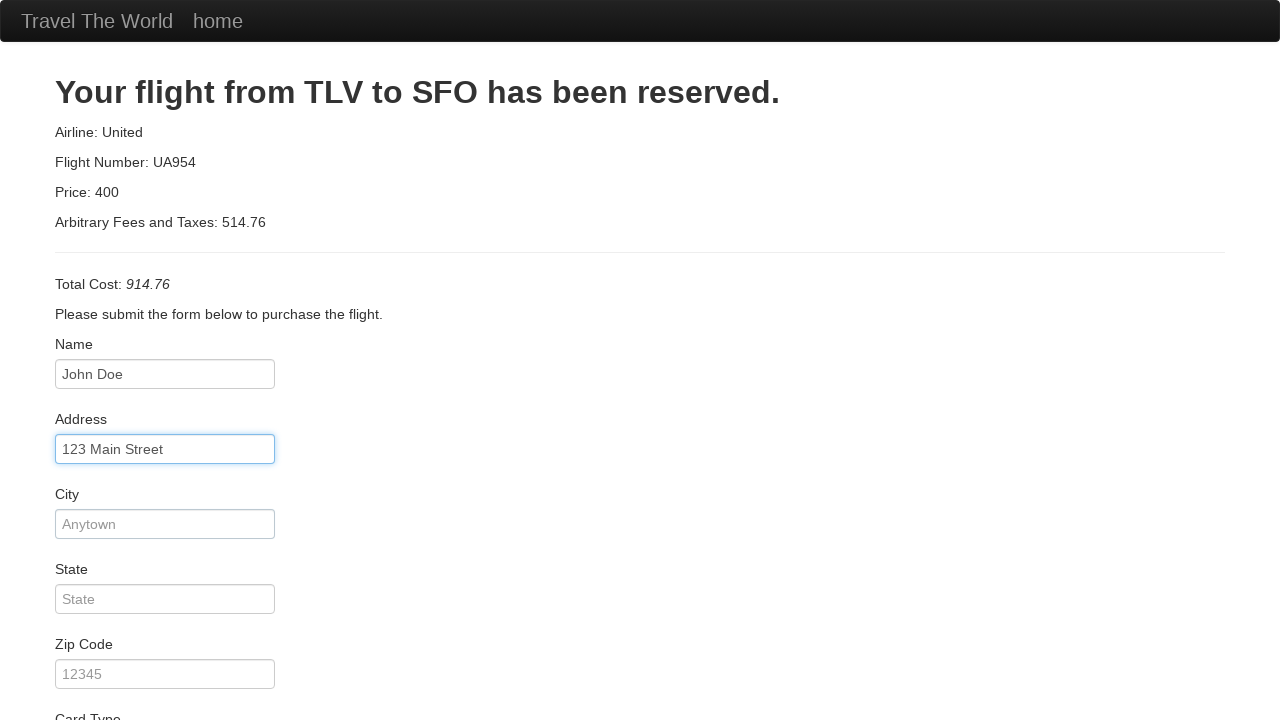

Filled in city 'Springfield' on #city
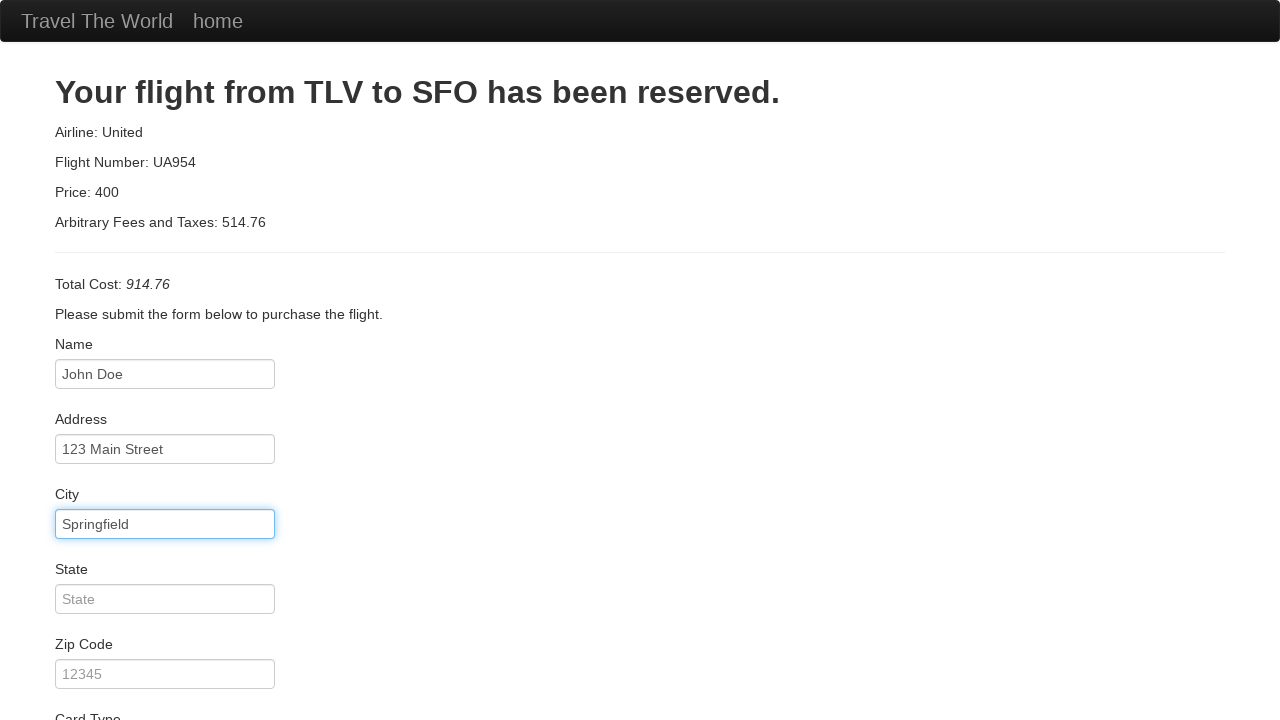

Clicked state field at (165, 599) on #state
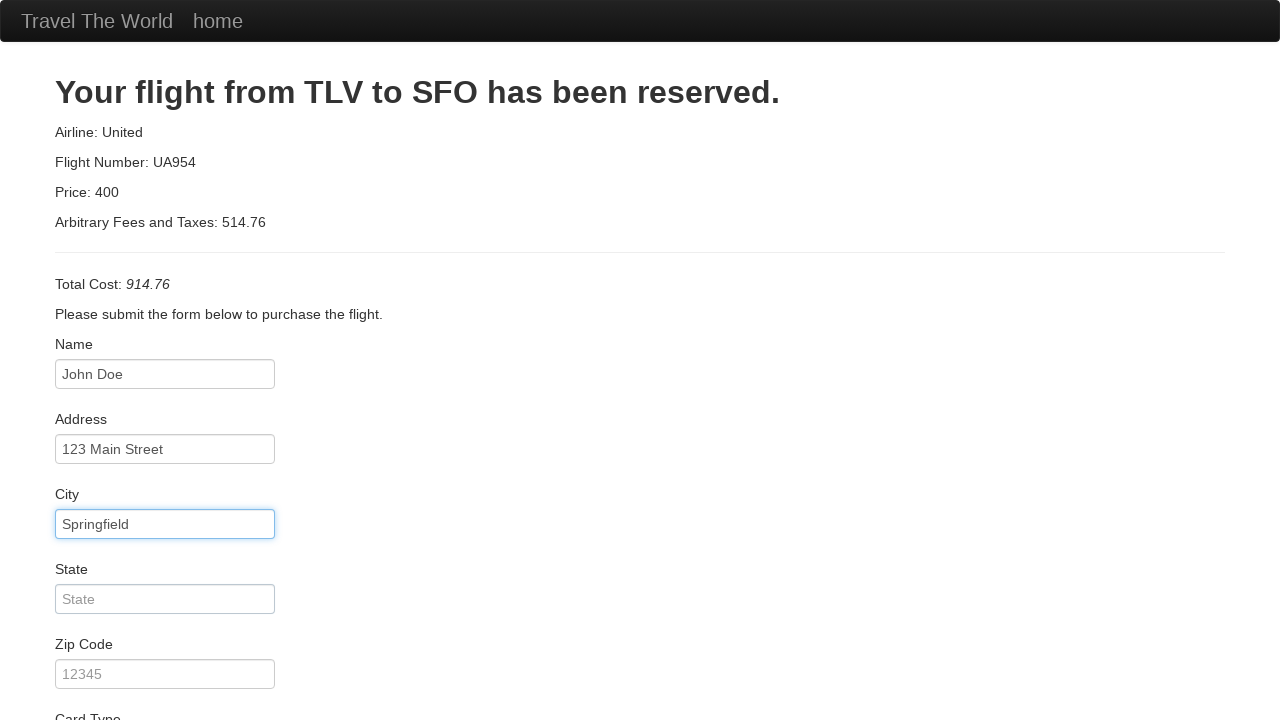

Filled in state 'Illinois' on #state
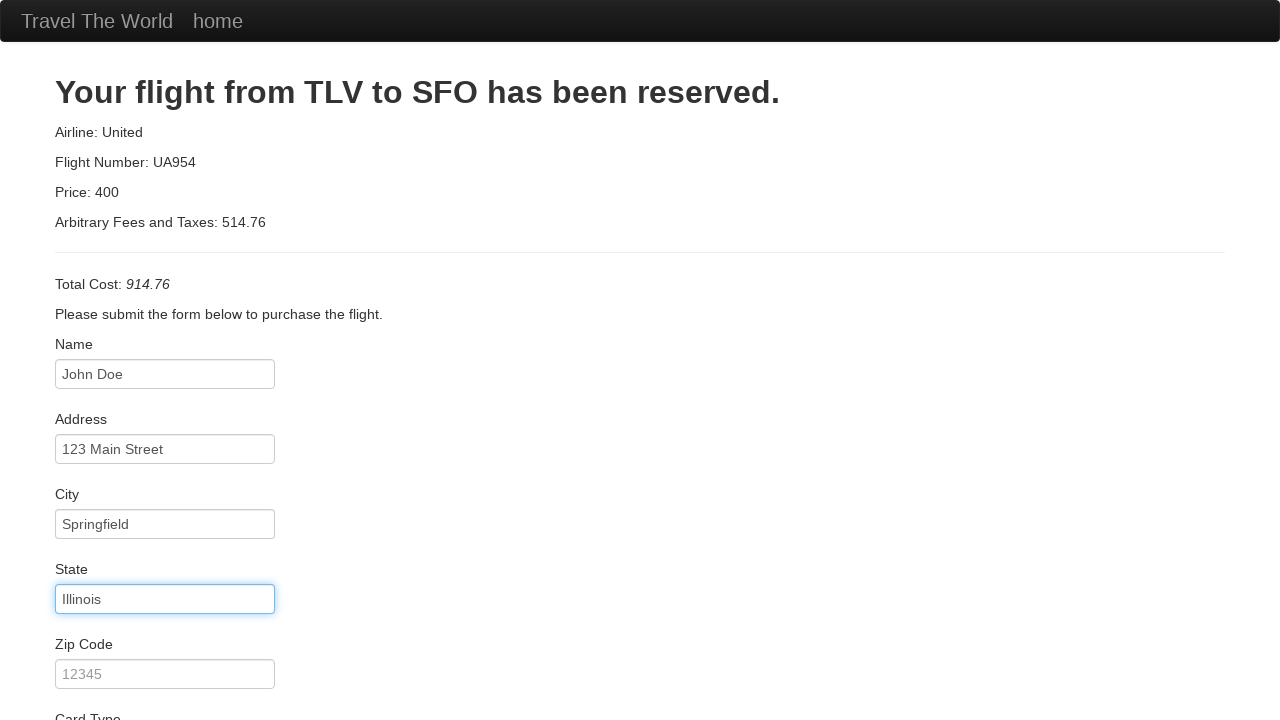

Clicked zip code field at (165, 674) on #zipCode
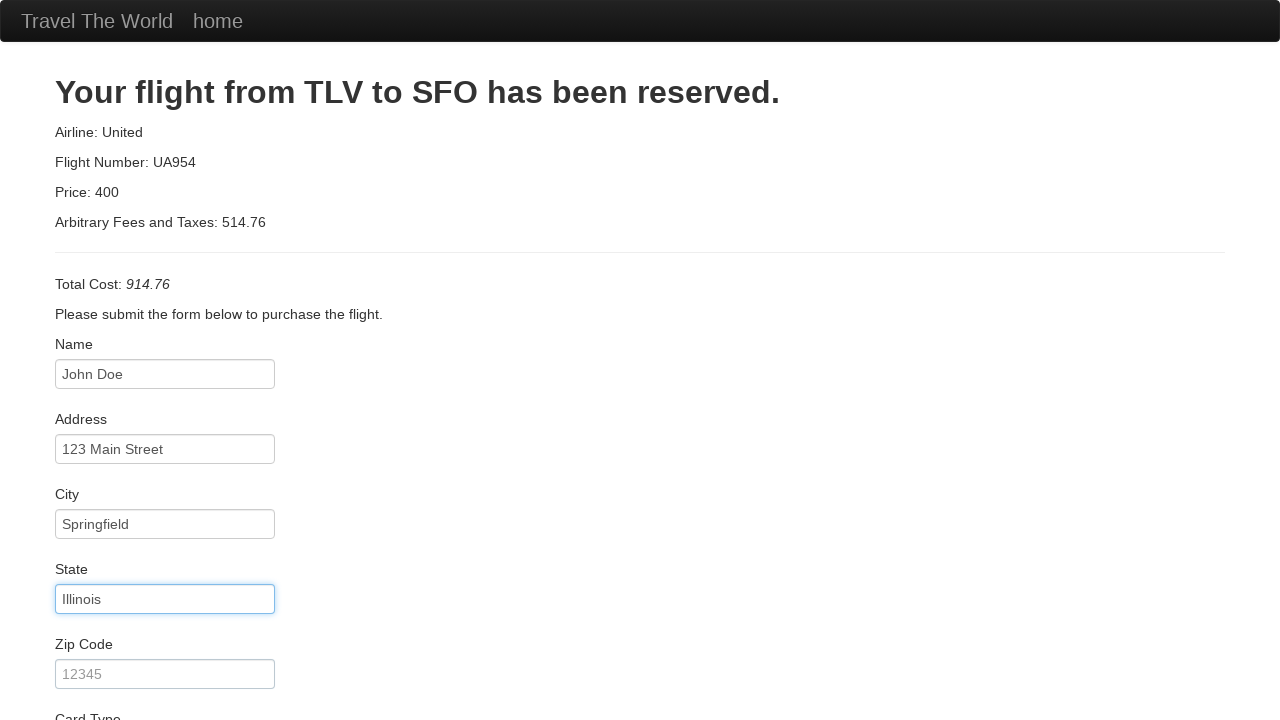

Filled in zip code '62701' on #zipCode
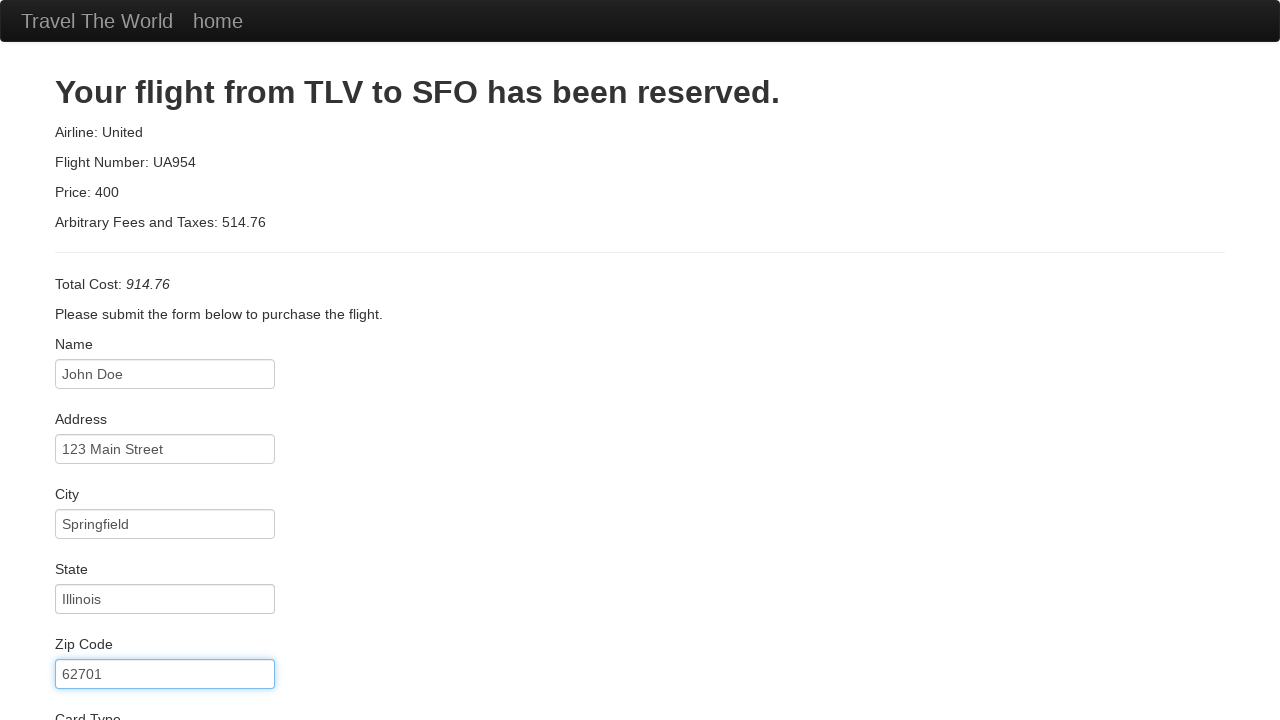

Clicked credit card number field at (165, 380) on #creditCardNumber
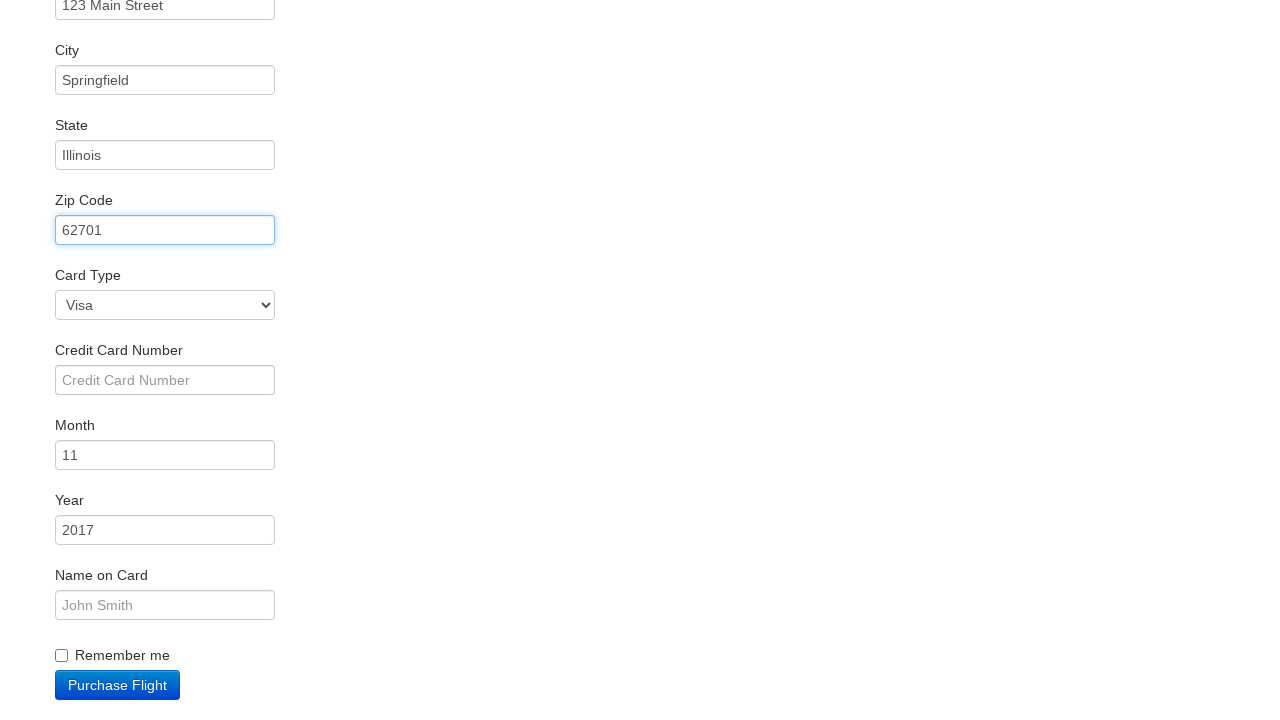

Filled in credit card number on #creditCardNumber
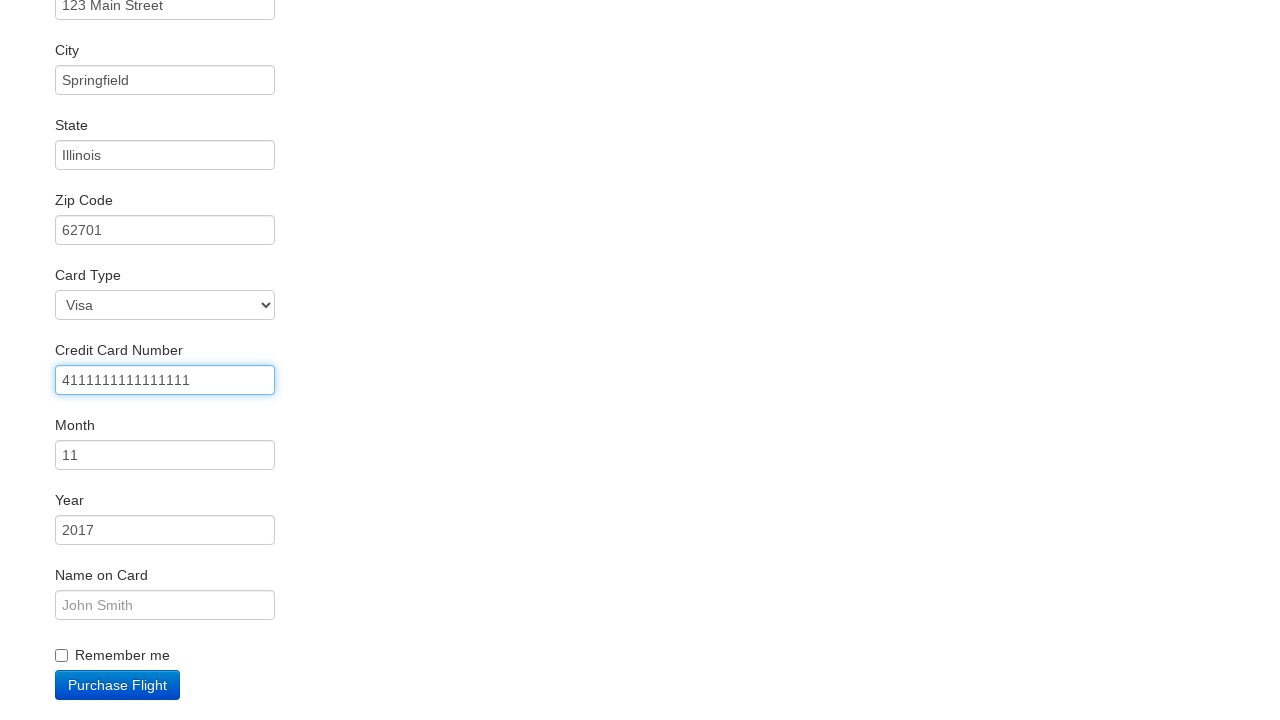

Clicked name on card field at (165, 605) on #nameOnCard
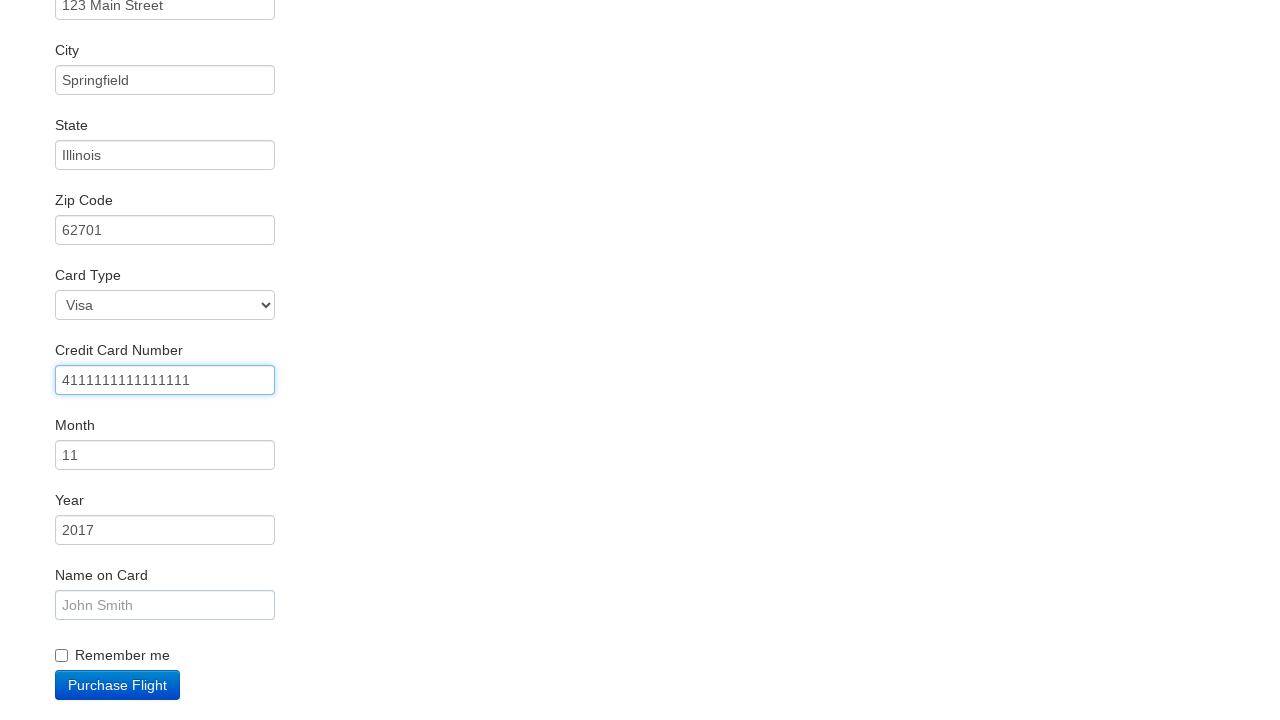

Filled in name on card 'John Doe' on #nameOnCard
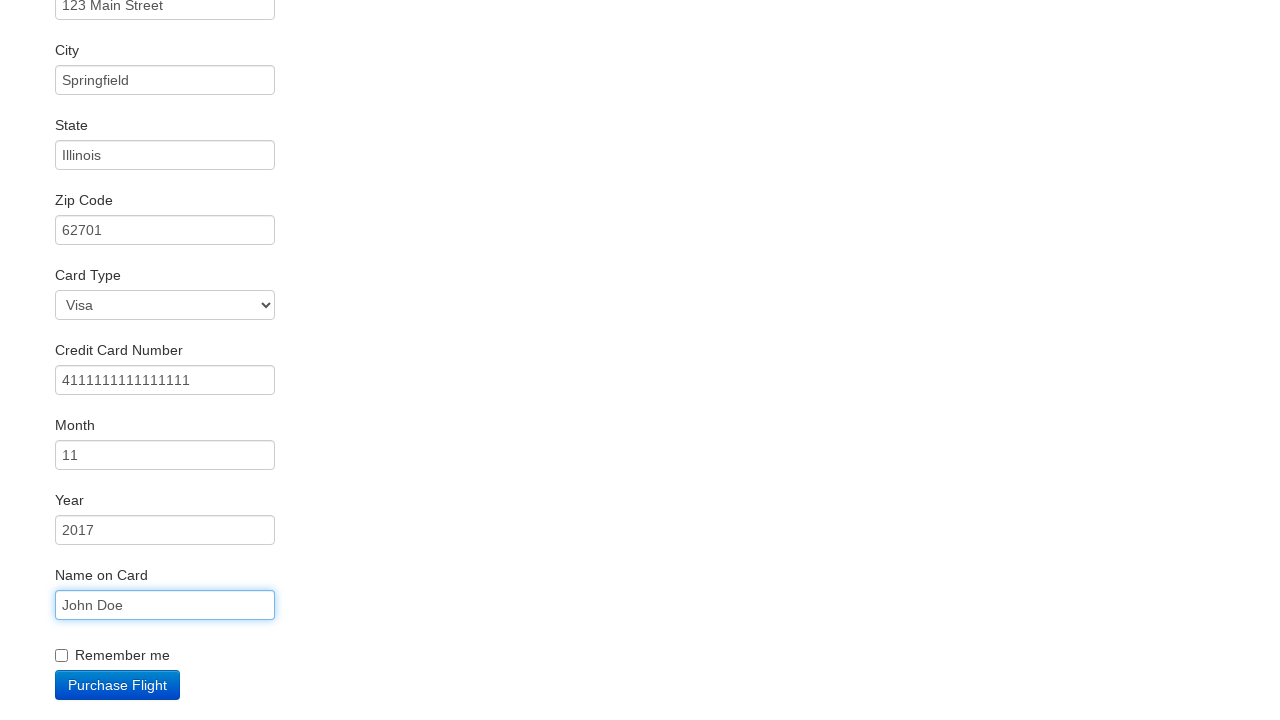

Clicked Purchase Flight button at (118, 685) on .btn-primary
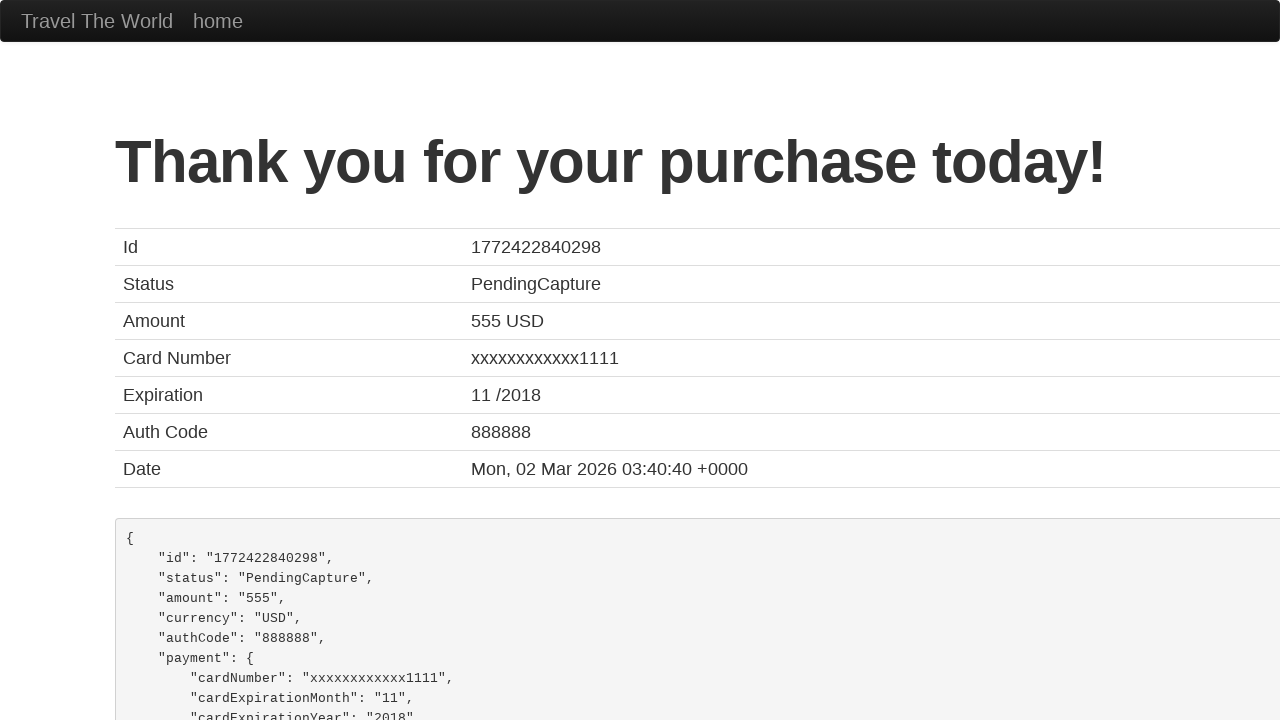

Confirmation page loaded with thank you message
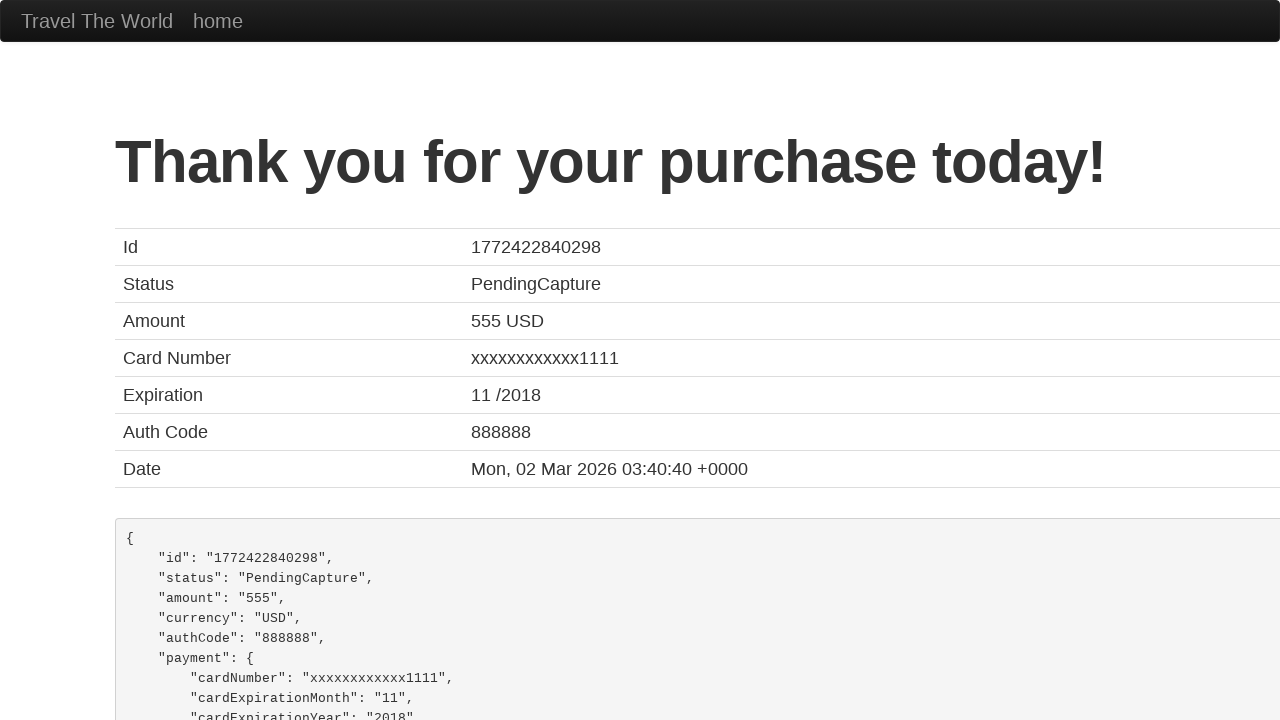

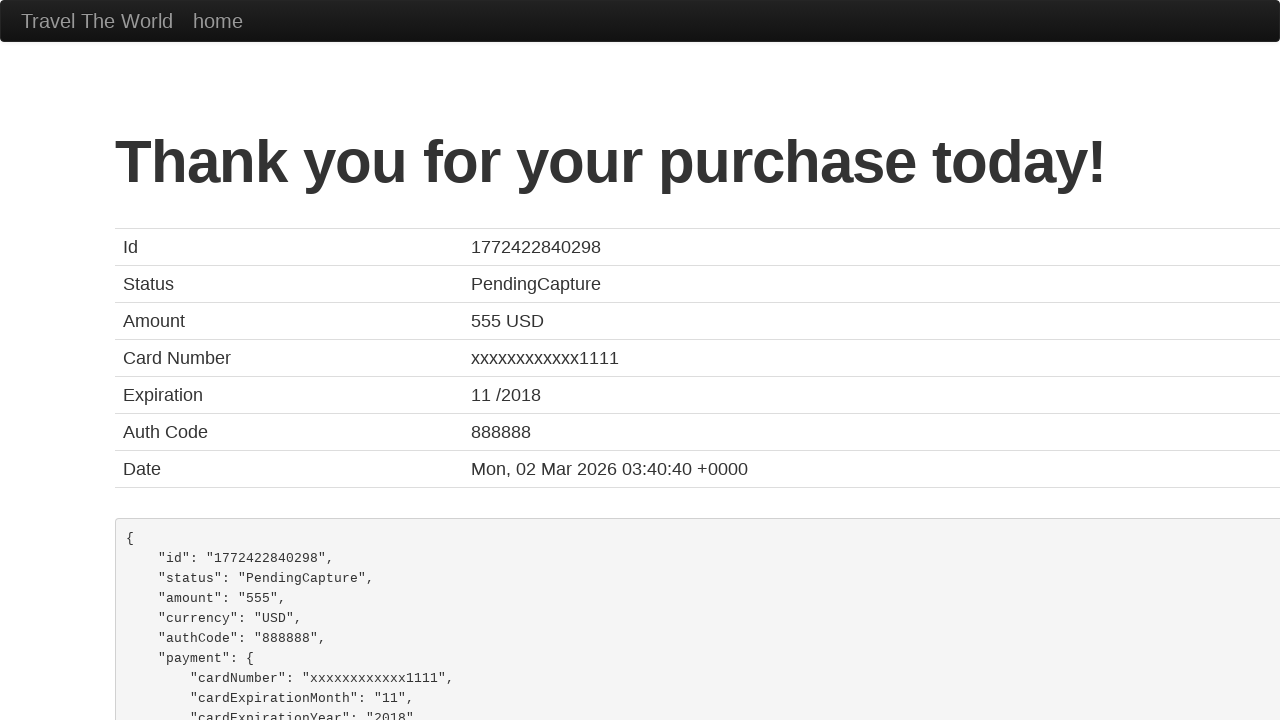